Tests JavaScript prompt alert functionality by clicking a button to trigger a prompt box, entering text into it, and accepting the alert

Starting URL: https://demo.automationtesting.in/Alerts.html

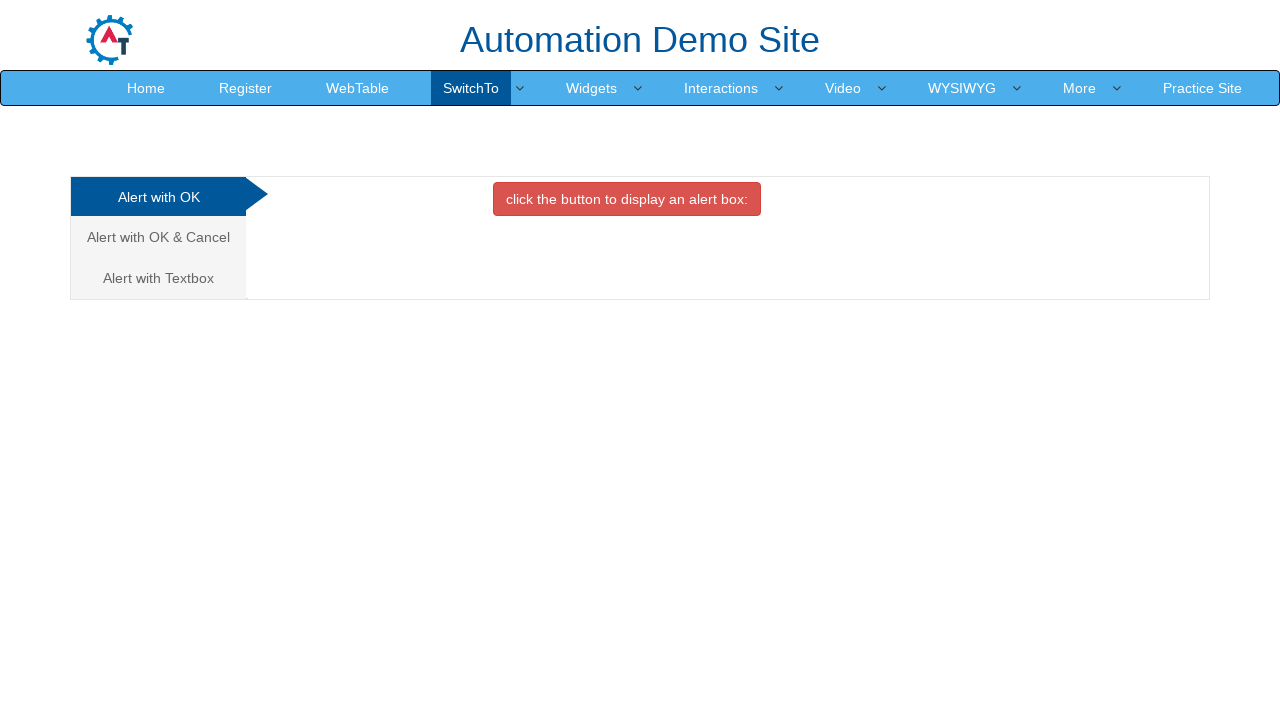

Clicked on the Textbox tab to navigate to prompt box section at (158, 278) on a[href='#Textbox']
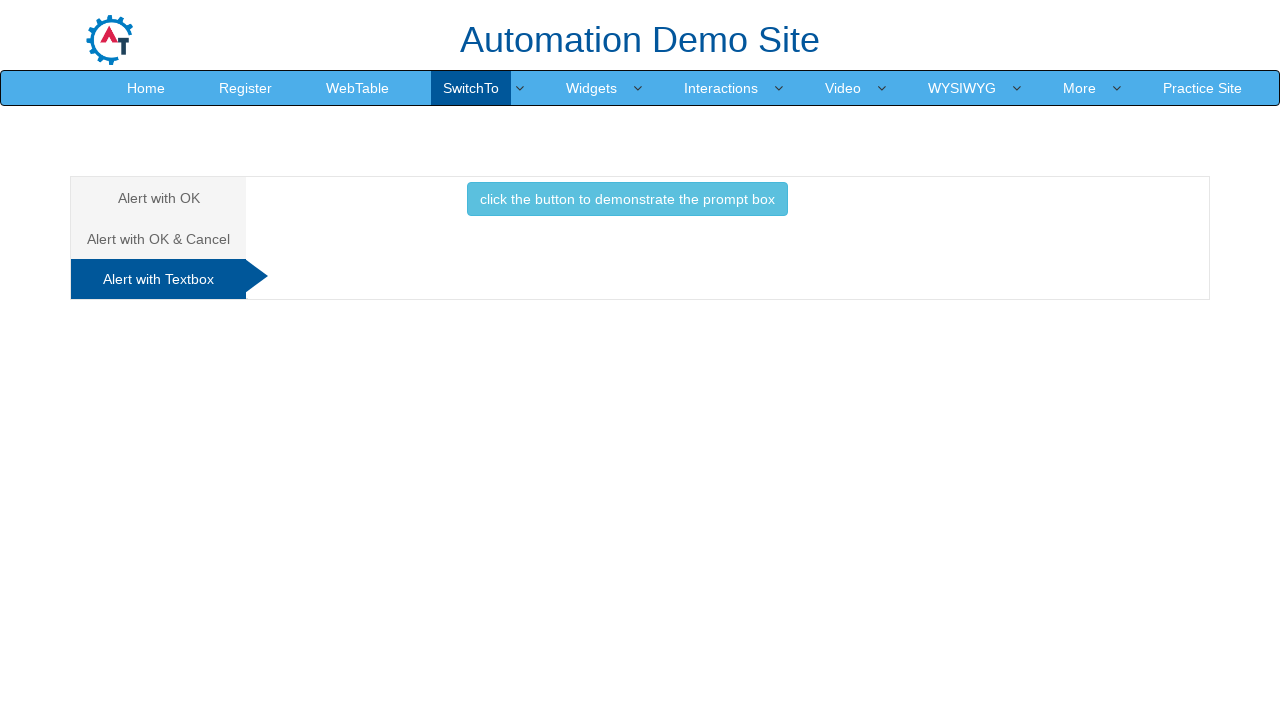

Clicked the button to trigger the prompt box alert at (627, 199) on button:has-text('click the button to demonstrate the prompt box')
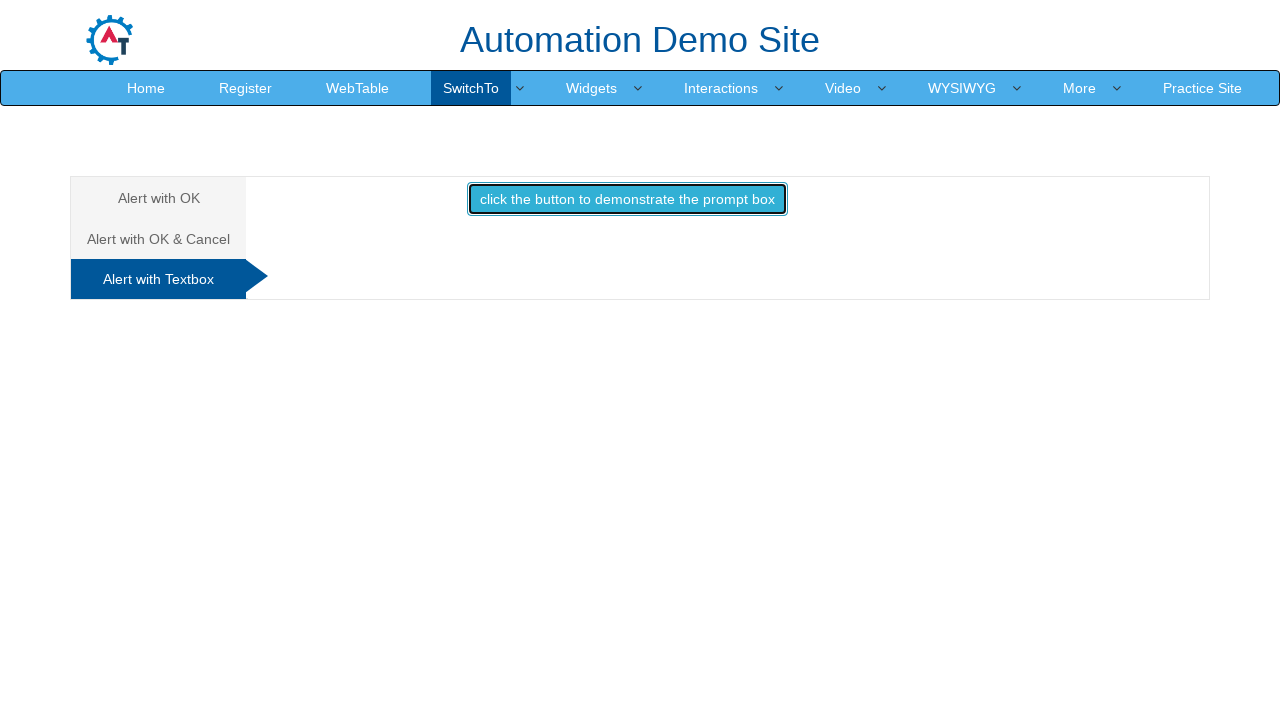

Attached dialog handler to accept prompts with text 'Selenium Automation By Suyog'
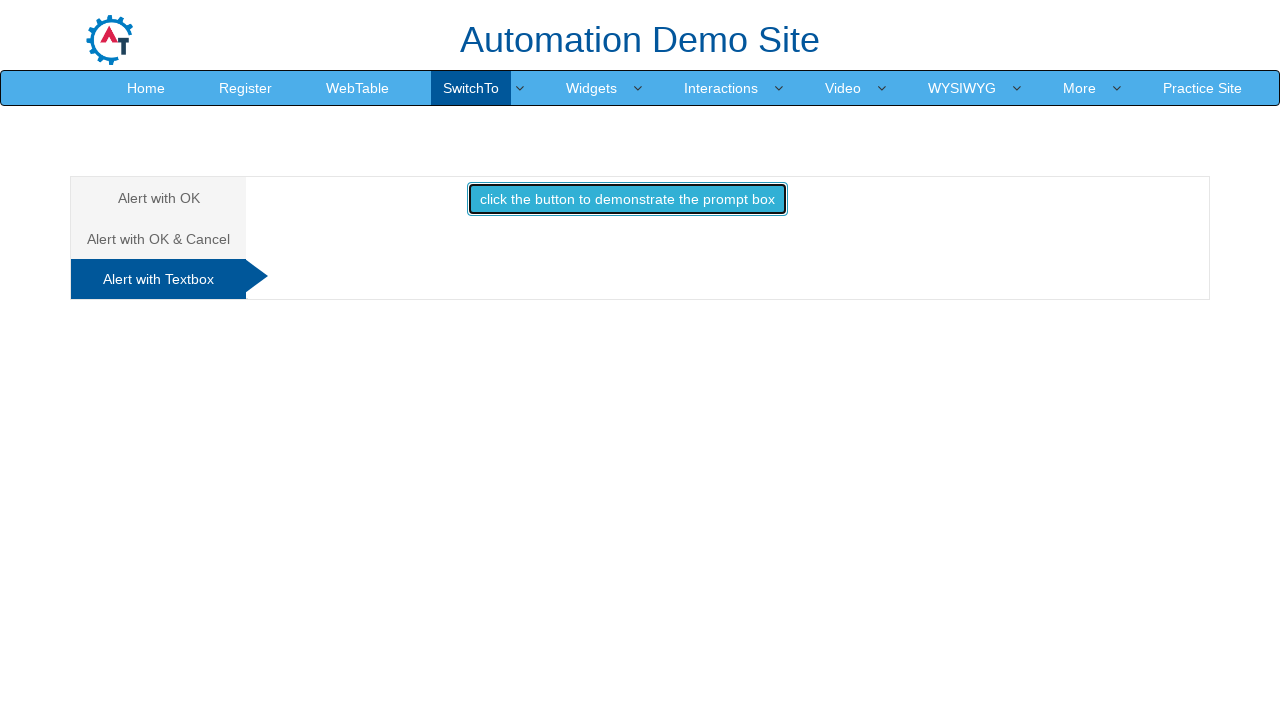

Clicked on the Textbox tab again at (158, 279) on a[href='#Textbox']
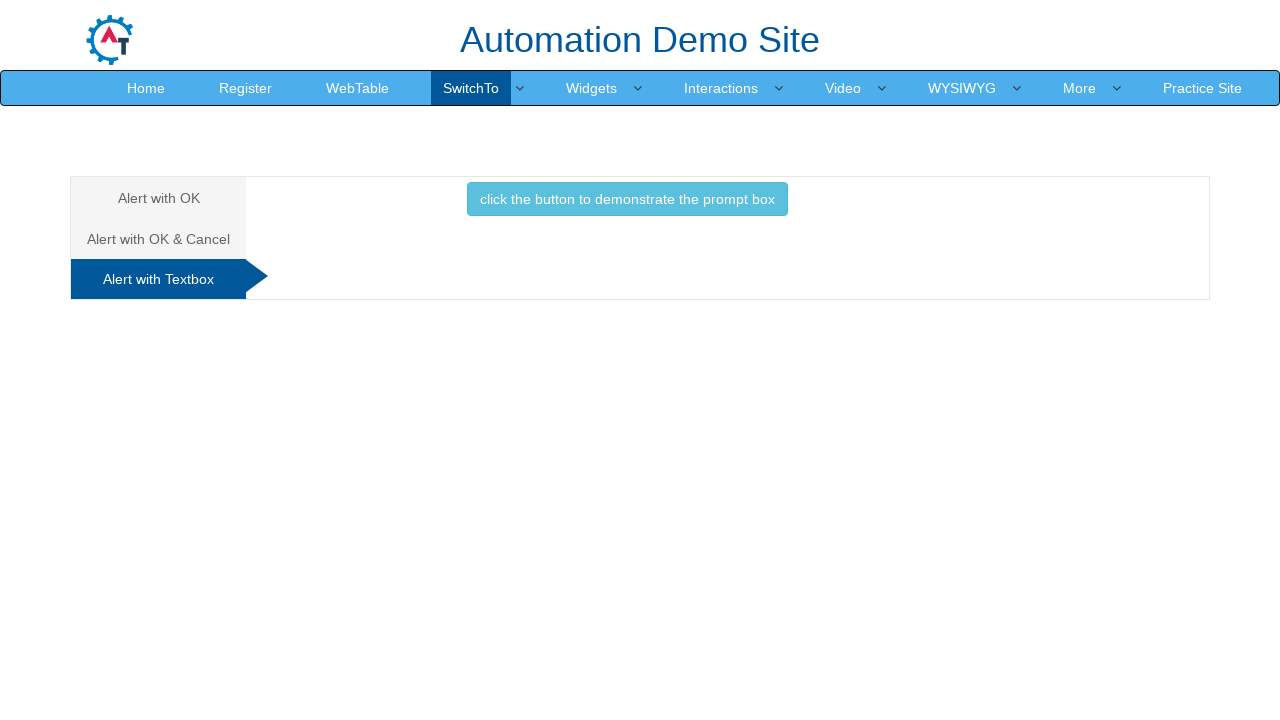

Clicked the button to trigger the prompt box alert with dialog handler attached at (627, 199) on button:has-text('click the button to demonstrate the prompt box')
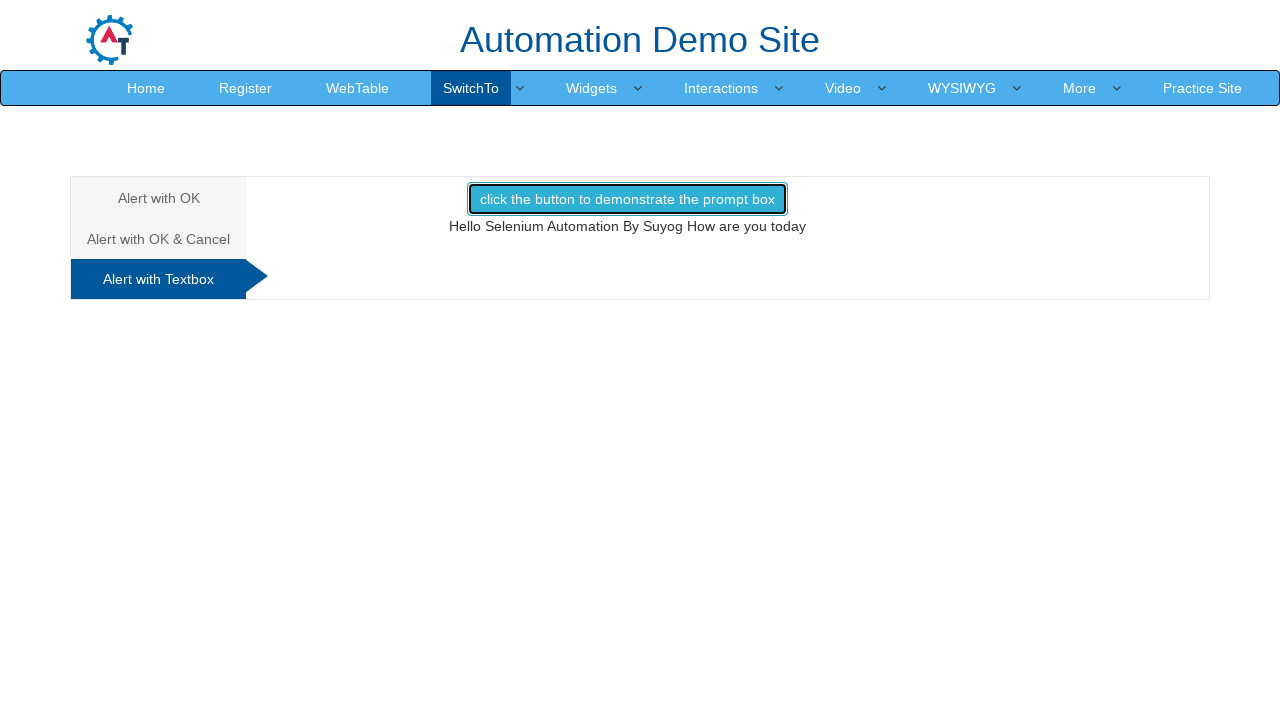

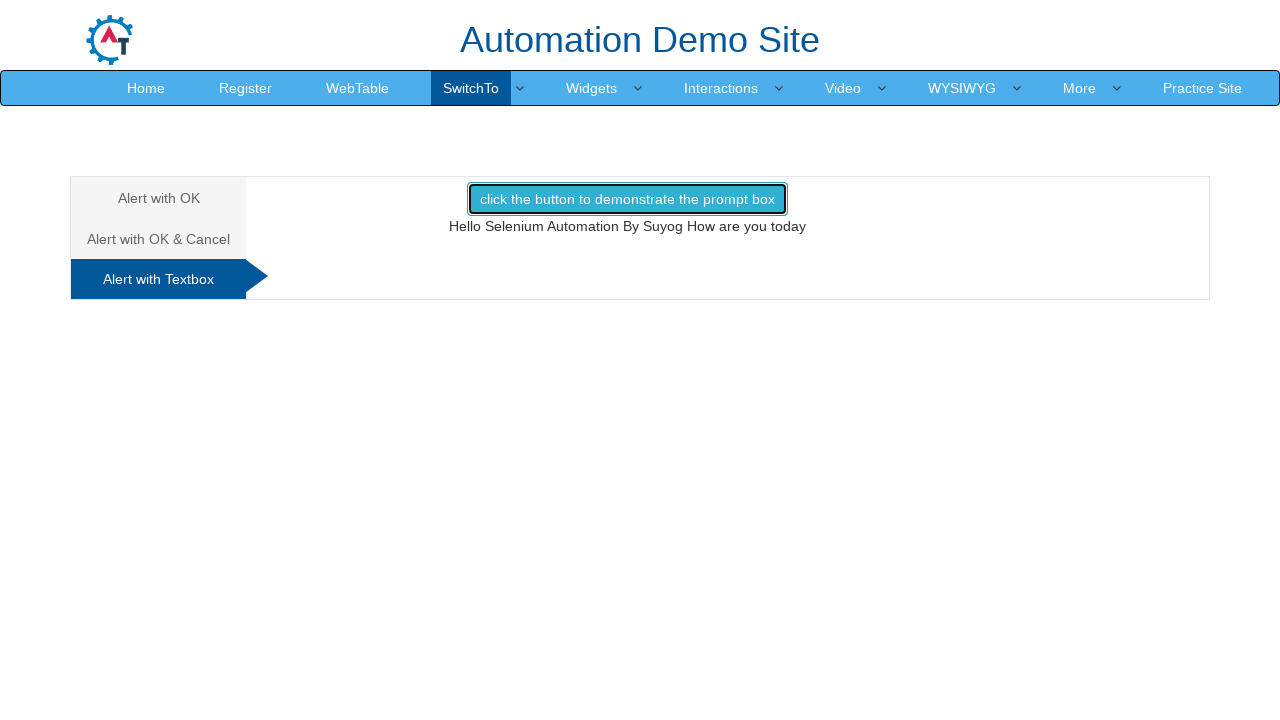